Tests that entering a valid 5-digit ZIP code allows progression to the registration form

Starting URL: https://www.sharelane.com/cgi-bin/register.py

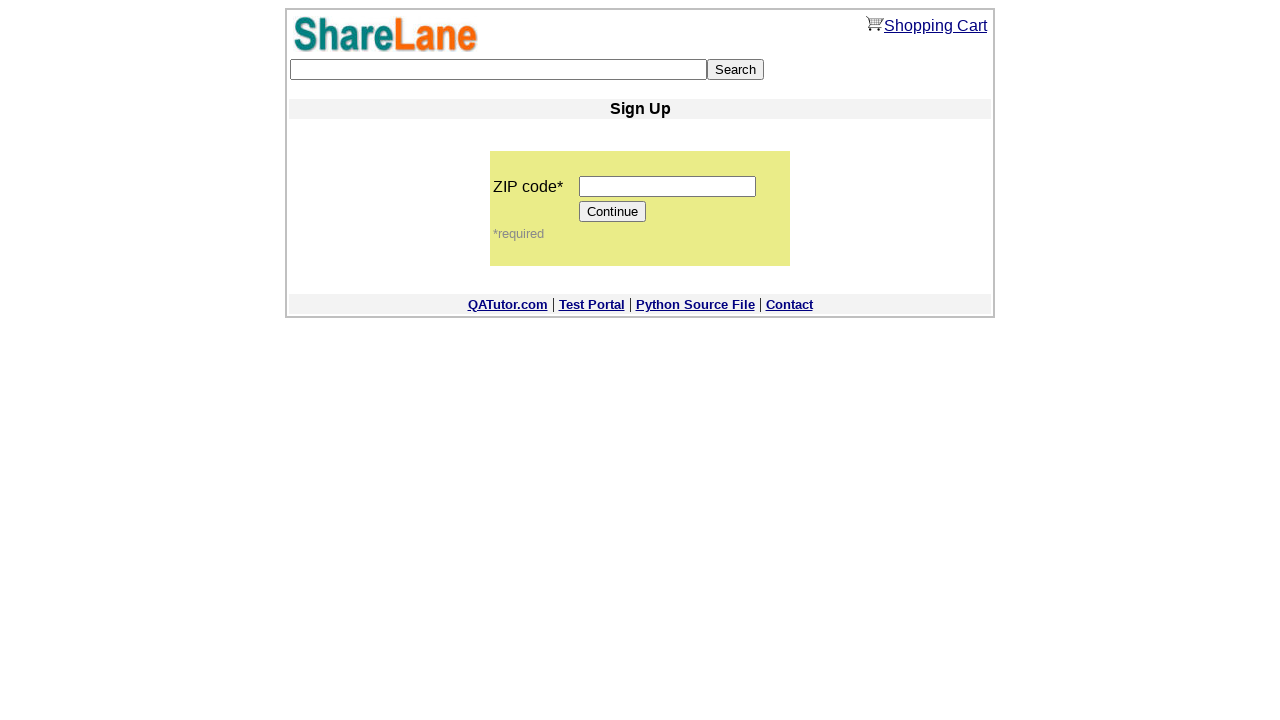

Filled ZIP code field with valid 5-digit code '11111' on input[name='zip_code']
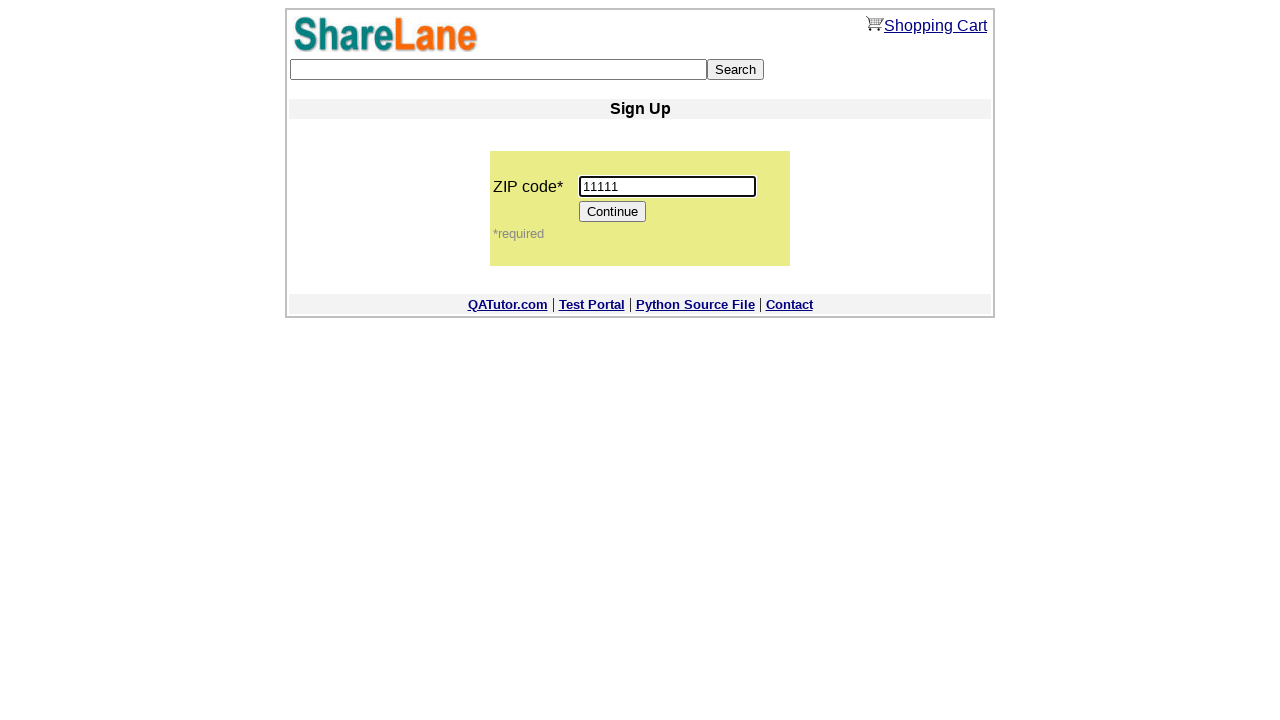

Clicked Continue button to proceed after entering ZIP code at (613, 212) on [value='Continue']
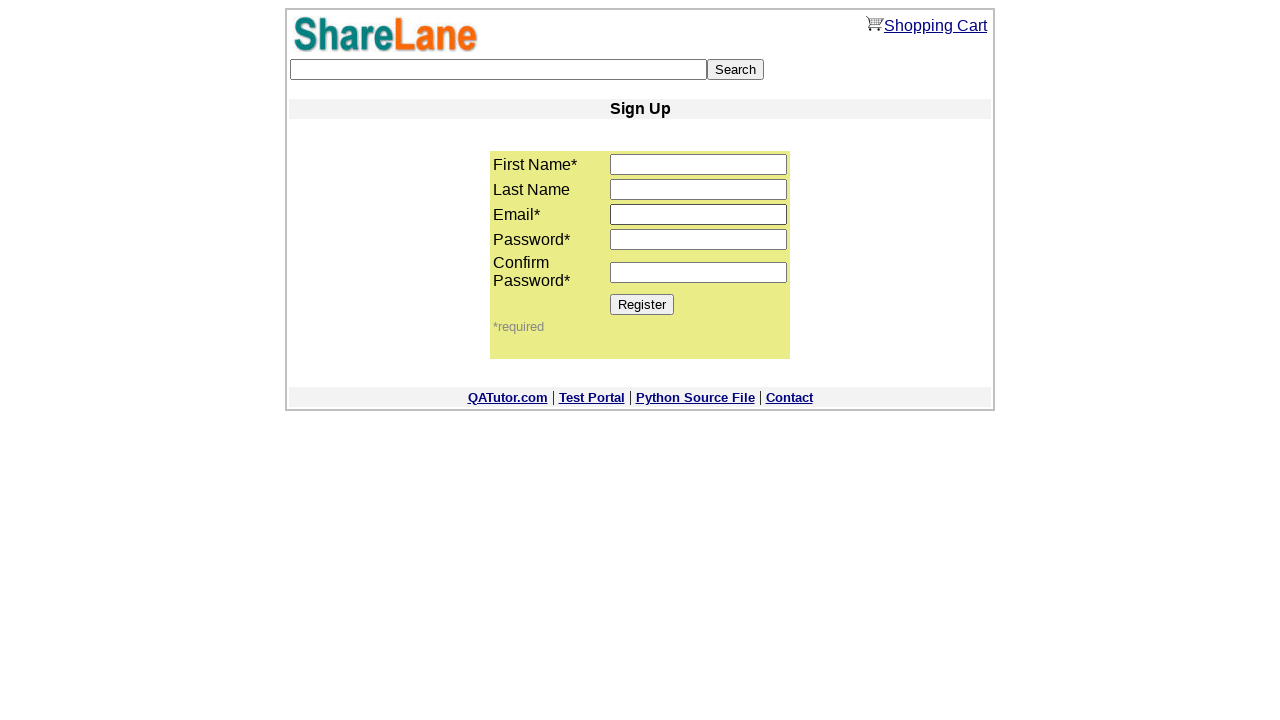

Registration form loaded successfully with Register button visible
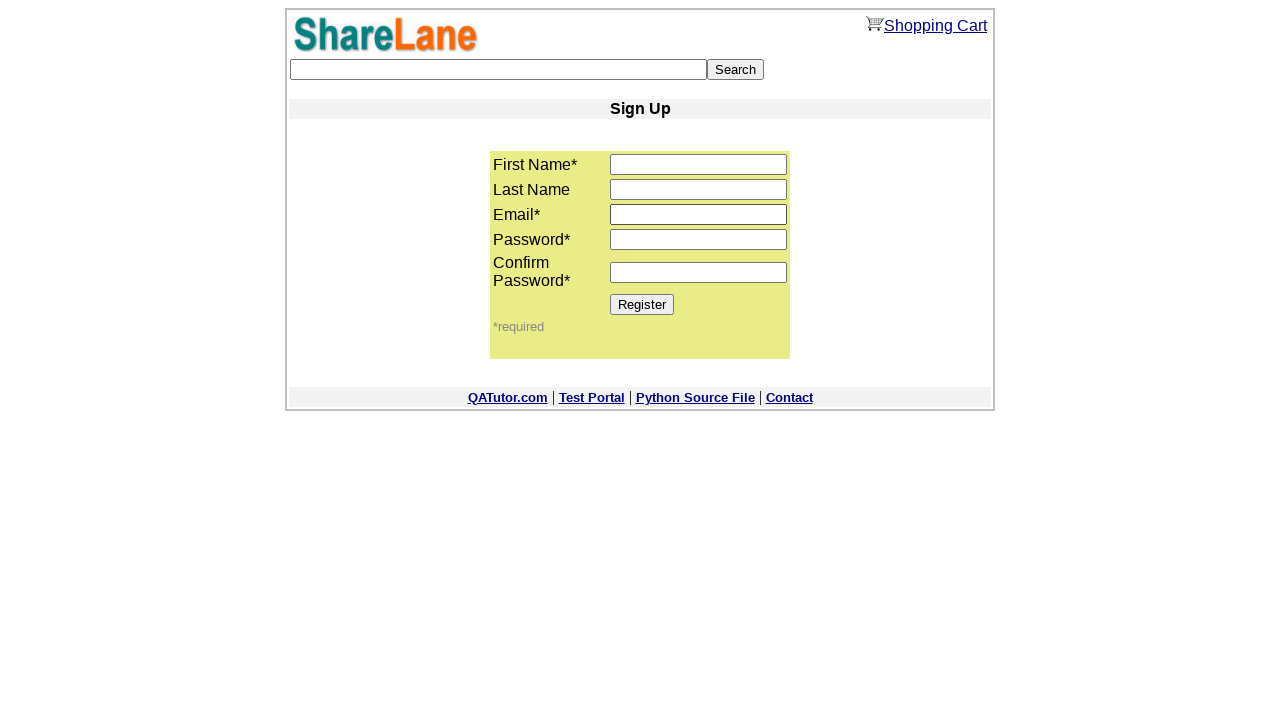

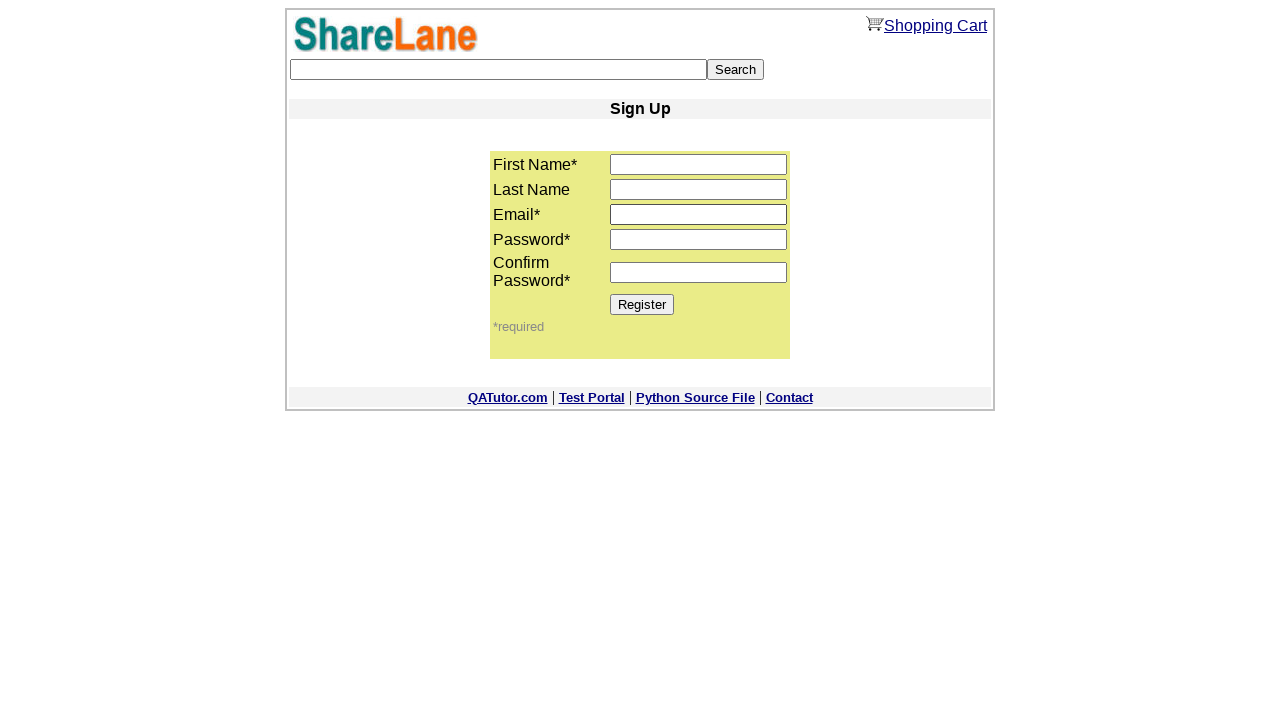